Tests navigation to an individual gradient page by clicking on a gradient NFT link.

Starting URL: https://6529.io/6529-gradient

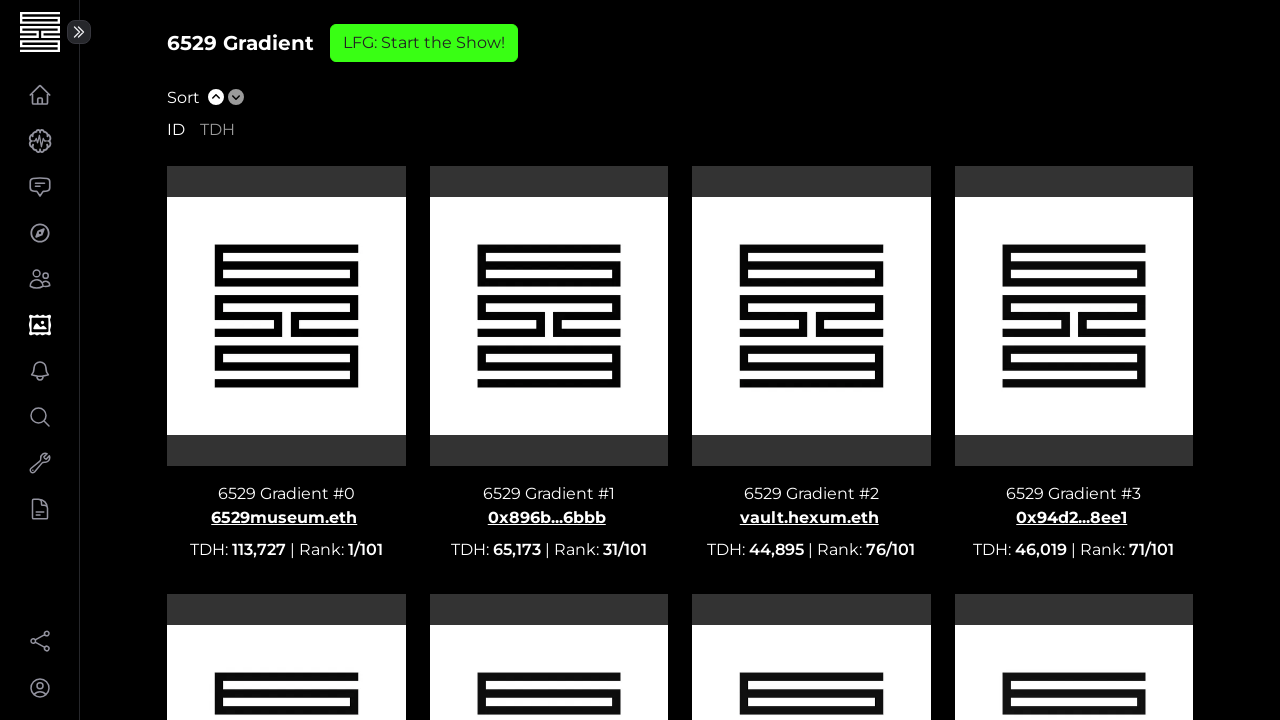

Clicked on 6529 Gradient #1 NFT link at (549, 490) on text=6529 Gradient #1
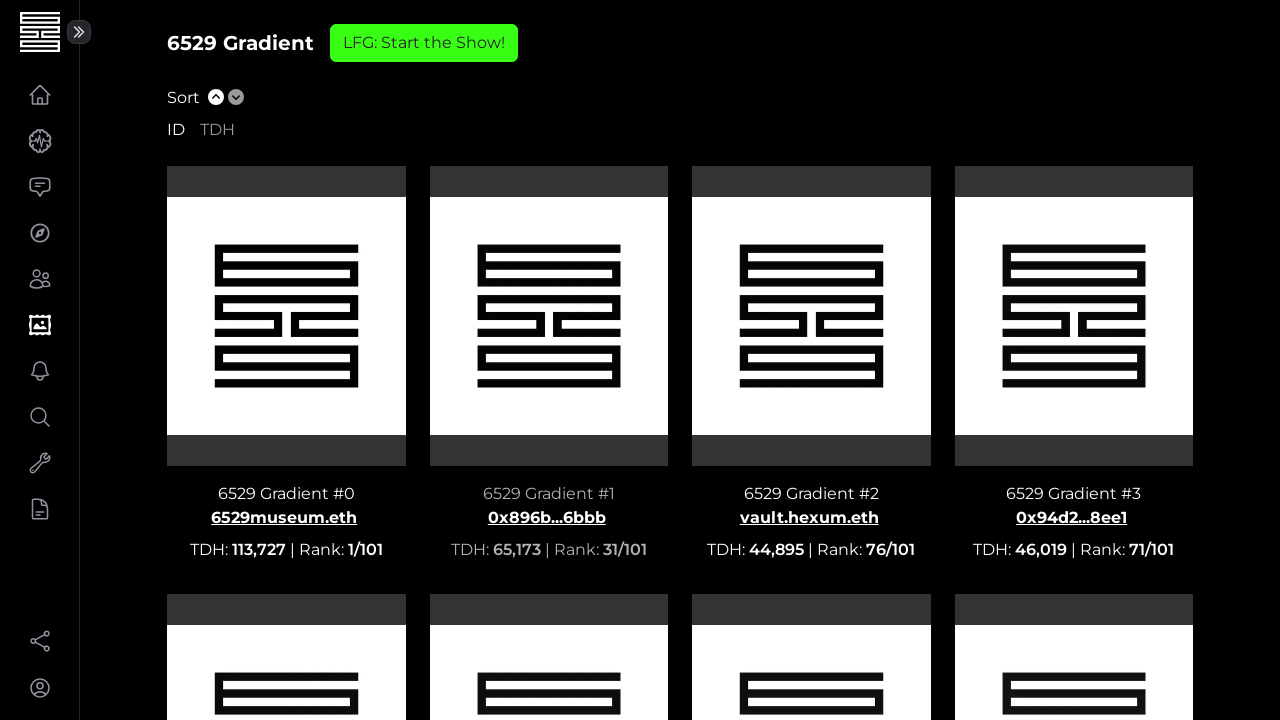

Navigated to individual gradient page (6529-gradient/1)
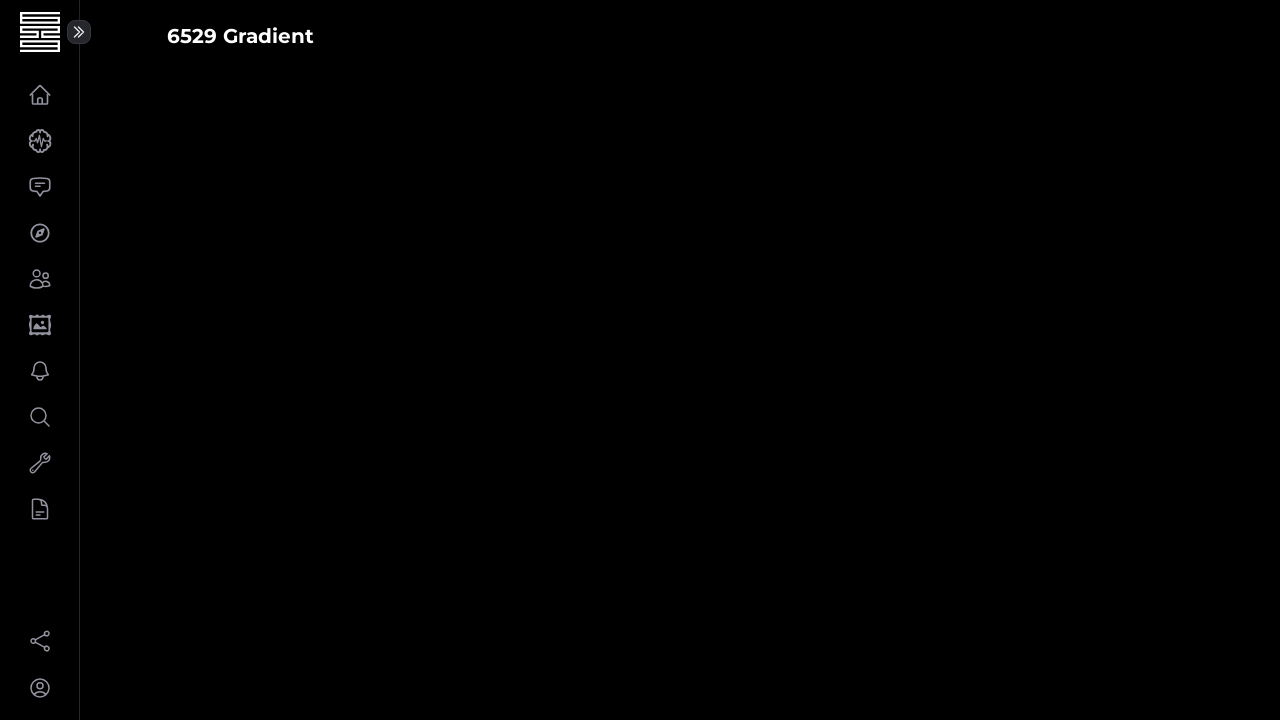

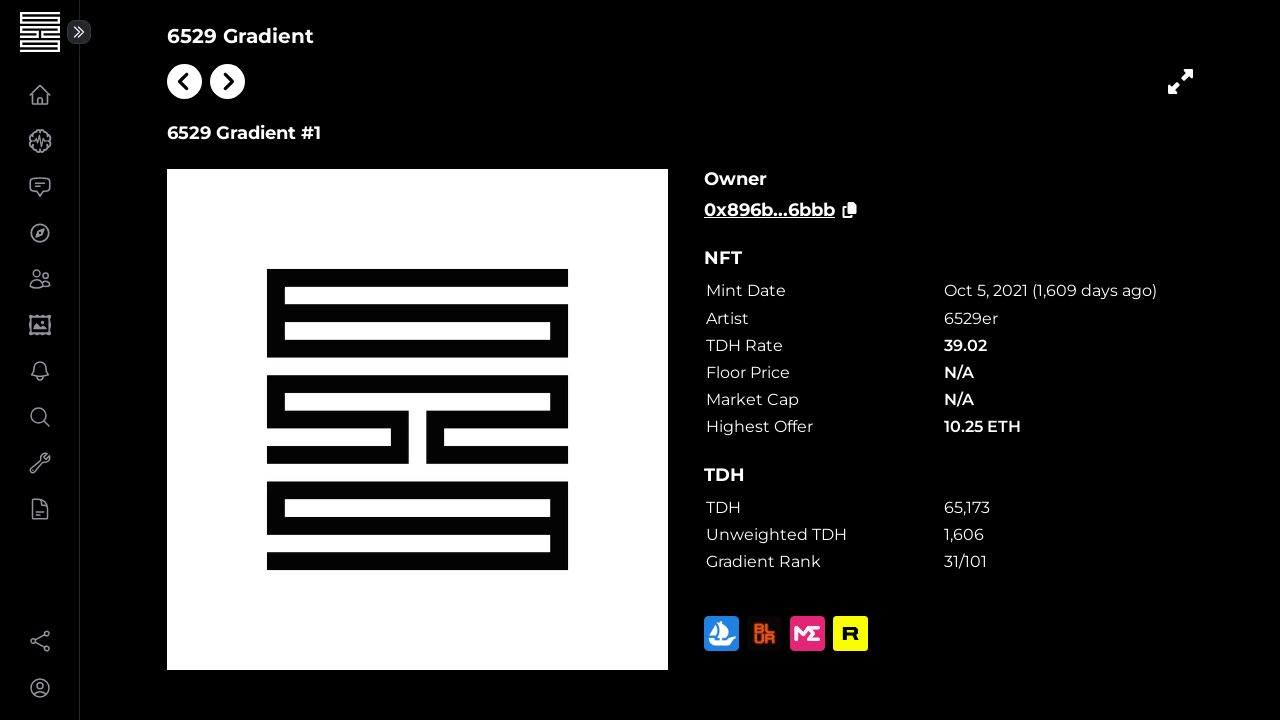